Navigates to the work page, extracts the og:image URL, and navigates to that image

Starting URL: https://roe.dev/work

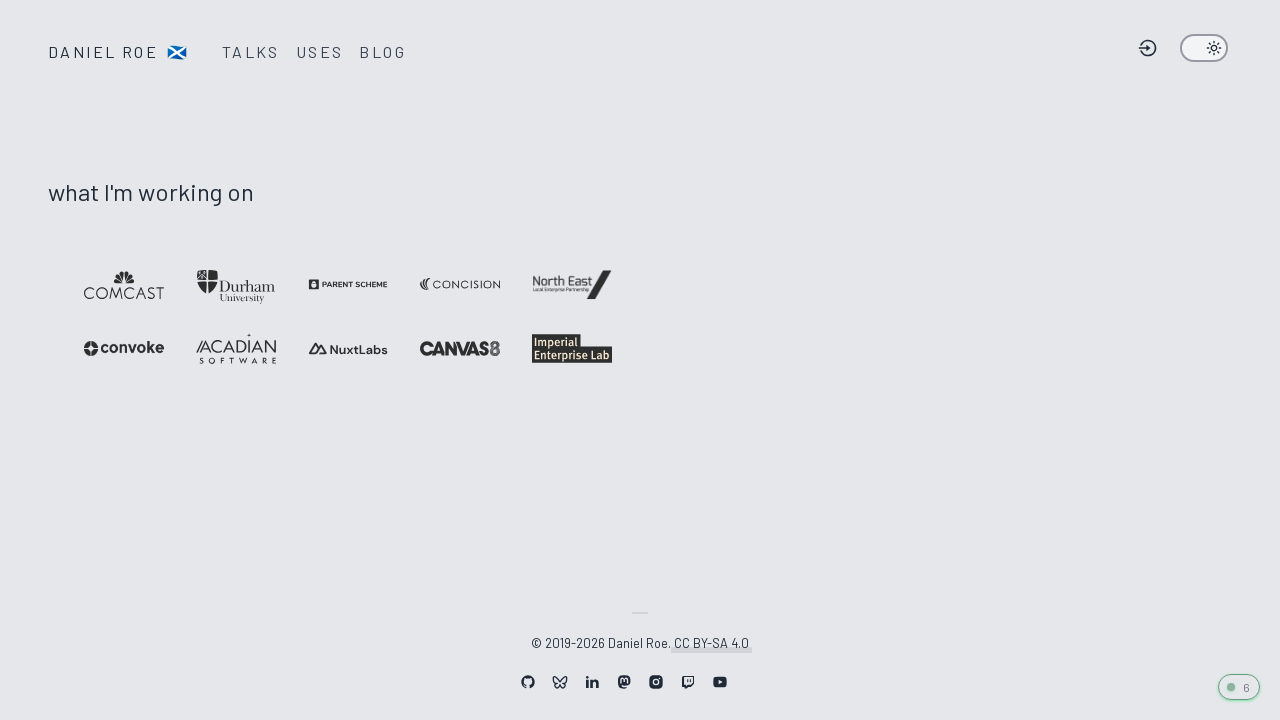

Located og:image meta tag element
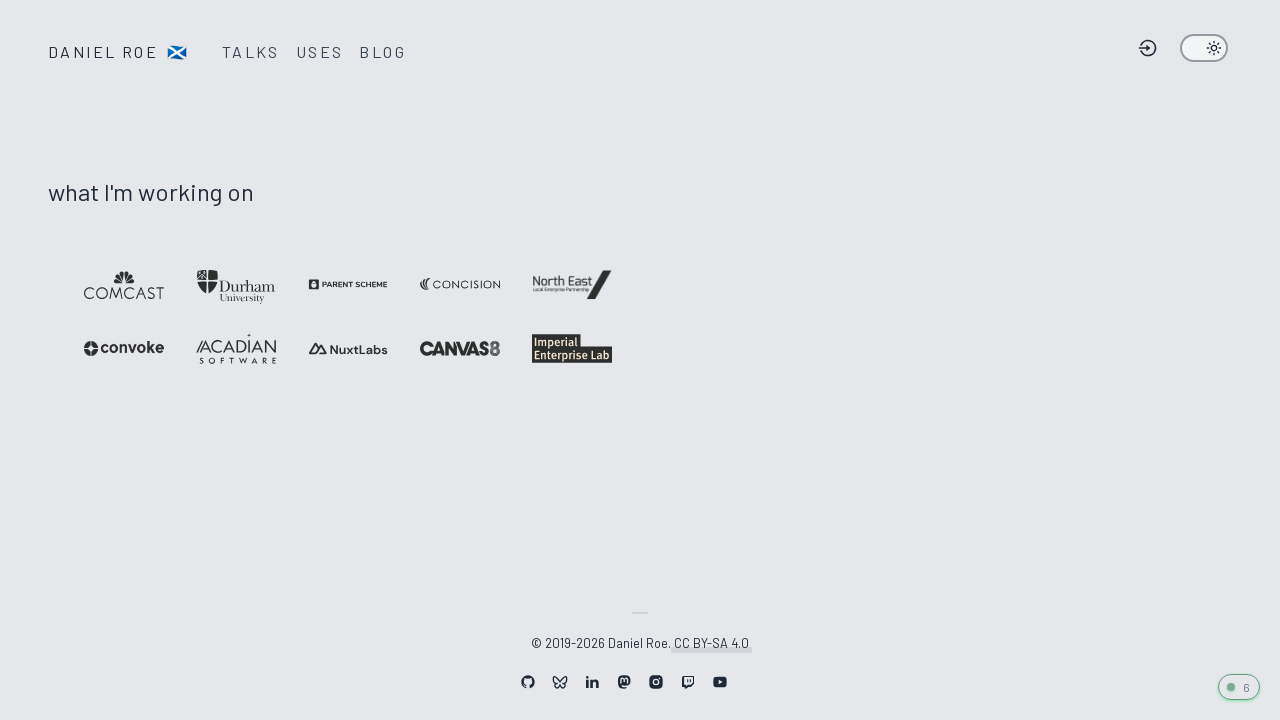

Extracted og:image URL from meta tag
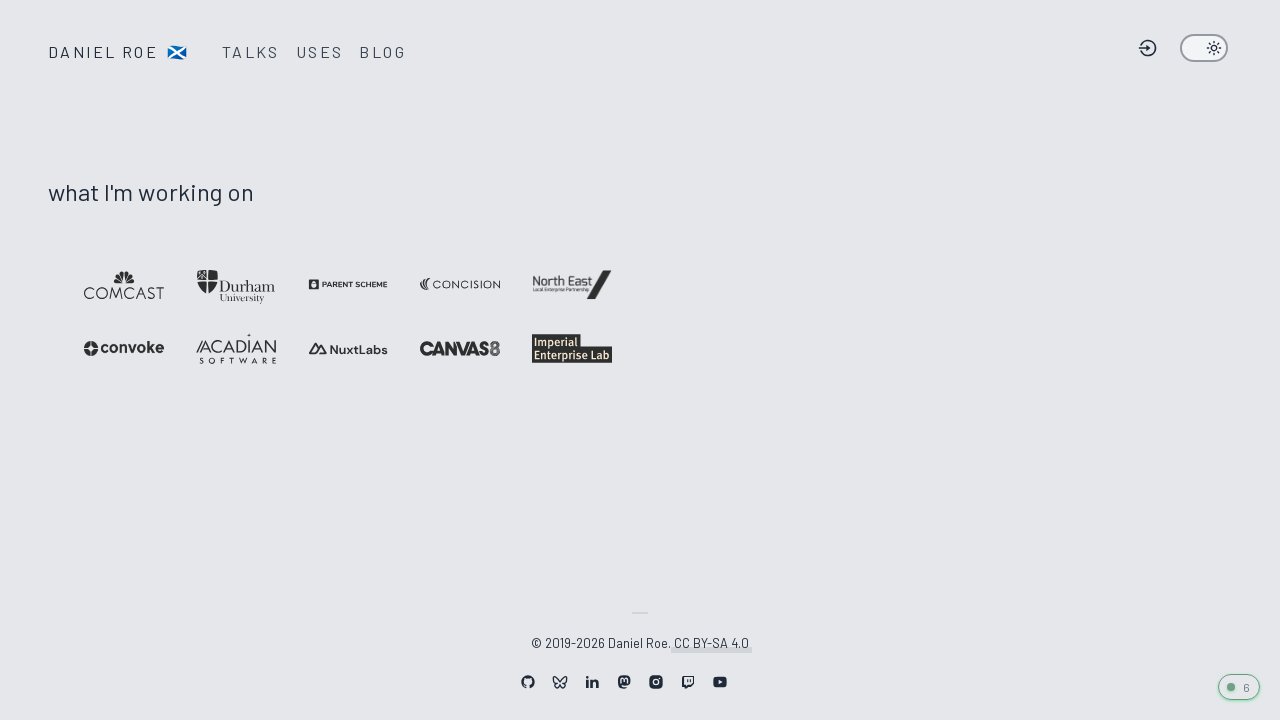

Navigated to the og:image URL
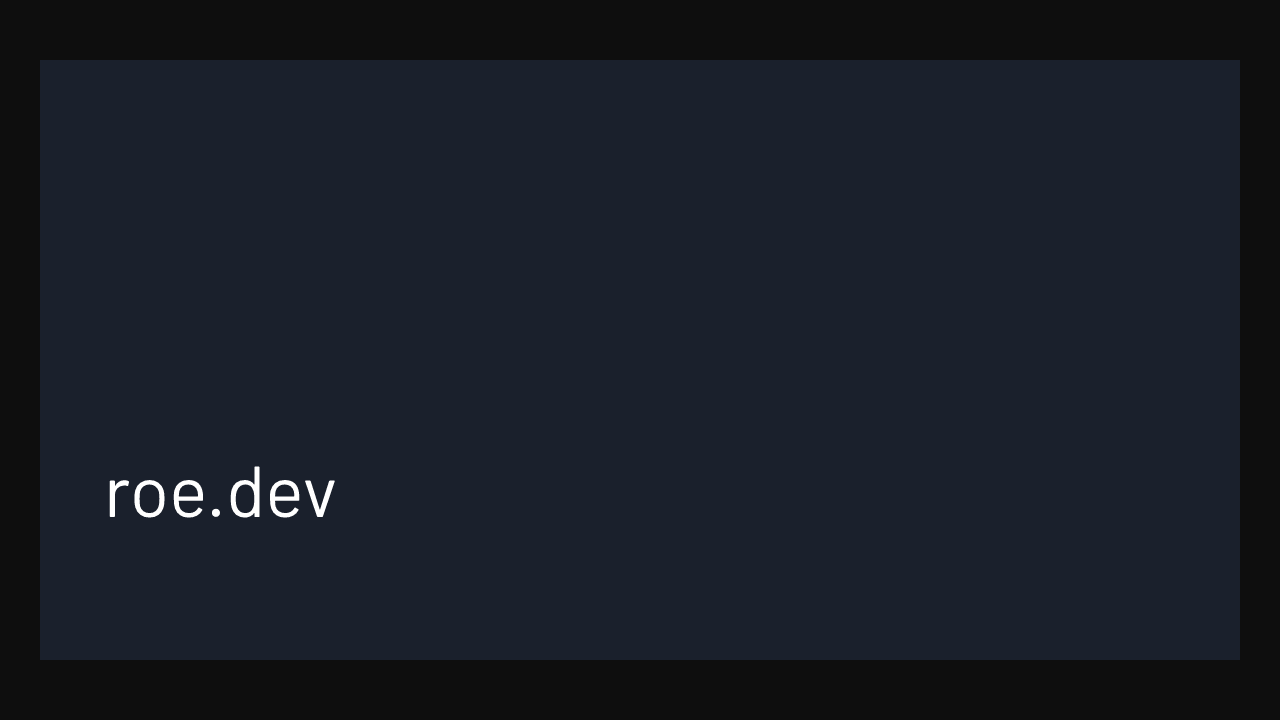

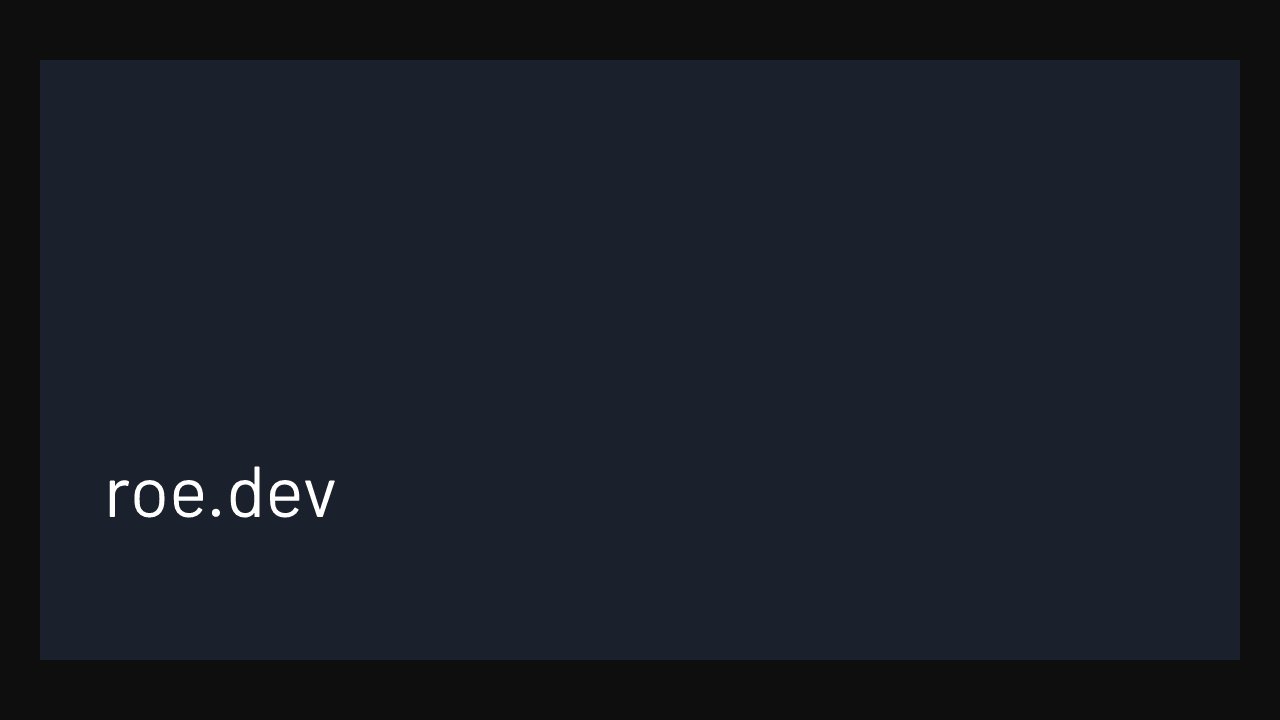